Tests reading table data by locating rows and verifying specific cell values for a course called Bugzilla

Starting URL: https://rahulshettyacademy.com/AutomationPractice/

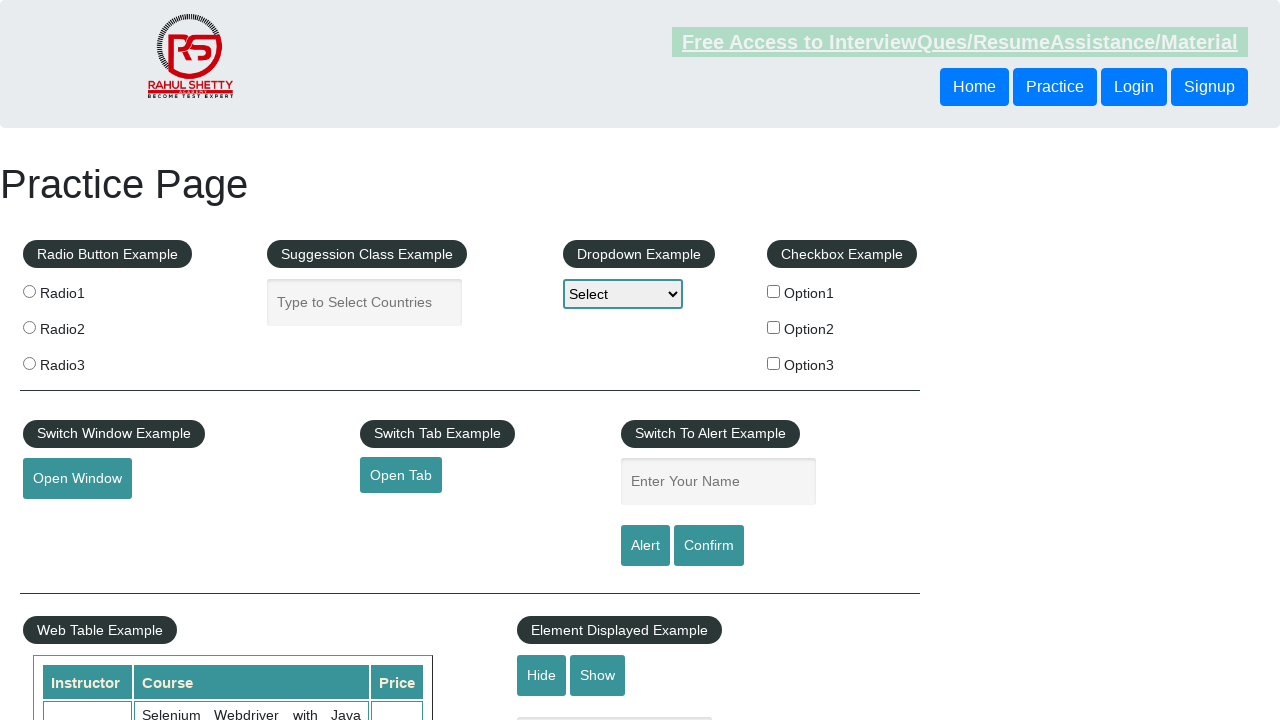

Waited for table cells to be visible
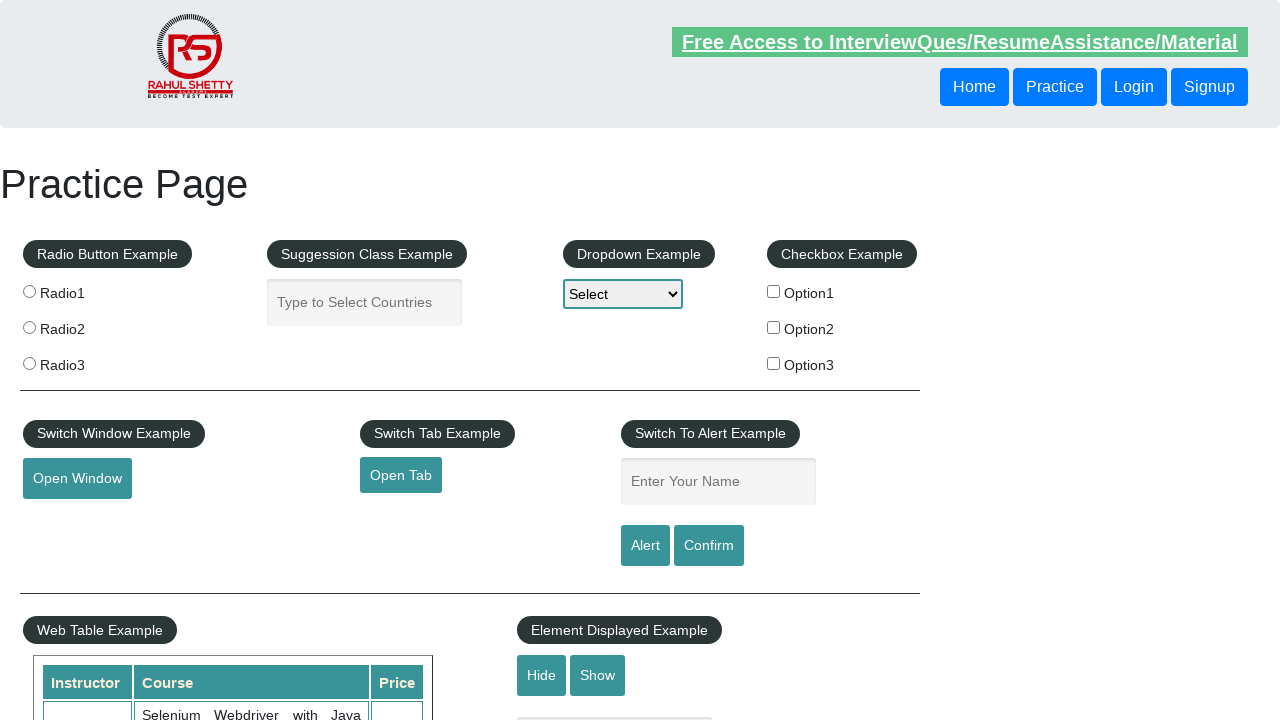

Confirmed first table cell in second column is ready
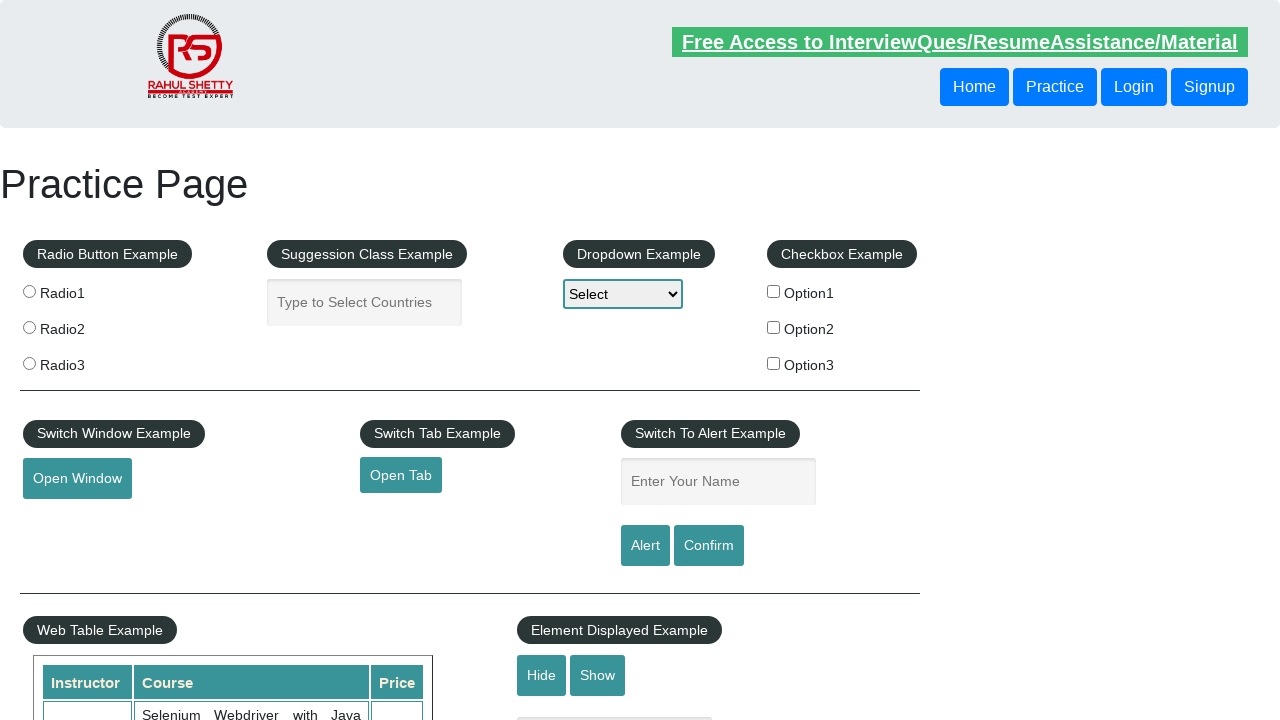

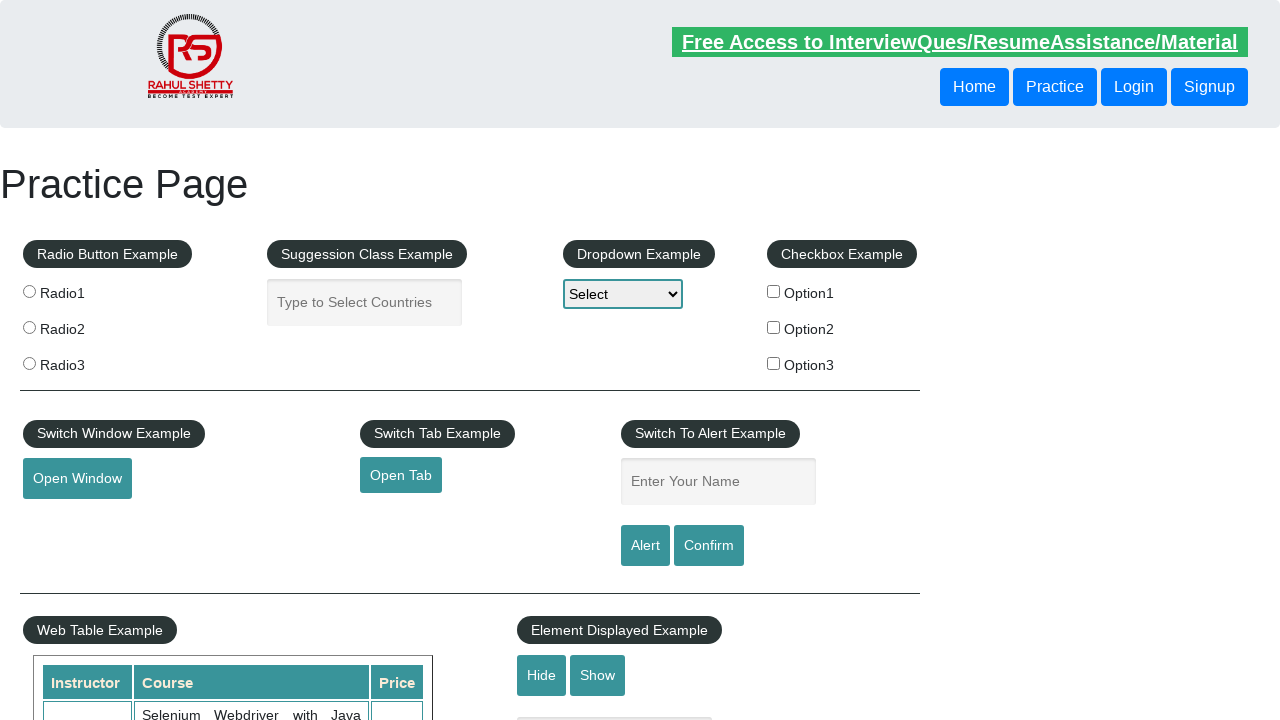